Automates playing a hexadecimal-to-binary conversion game by clicking on column elements based on binary representation of hexadecimal enemies

Starting URL: https://flippybitandtheattackofthehexadecimalsfrombase16.com/

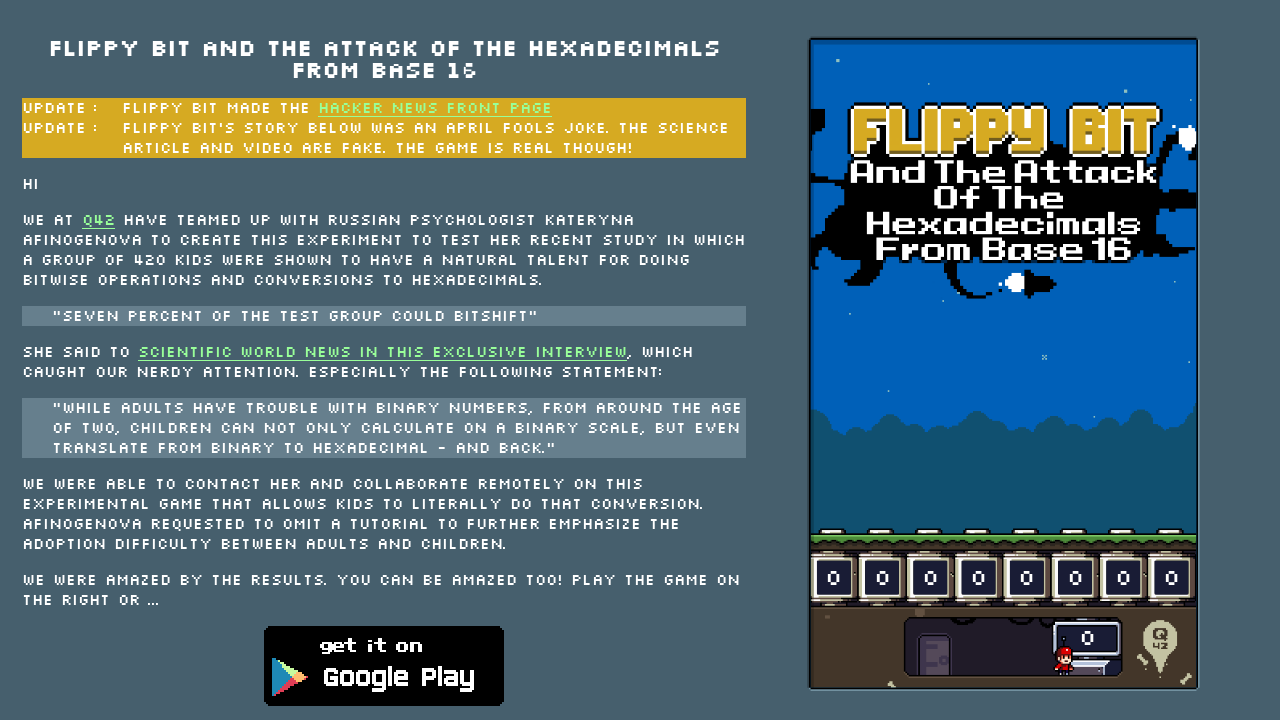

Waited 10 seconds for game to be ready
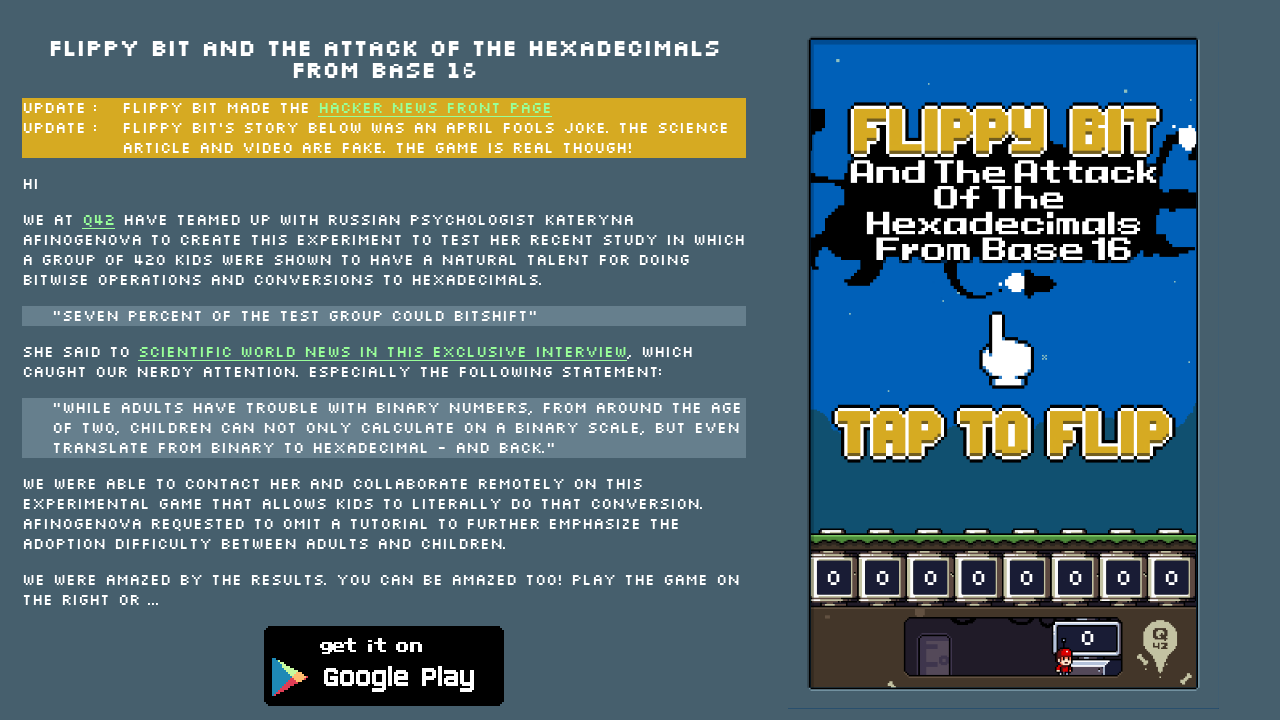

Located 8 column elements for binary input
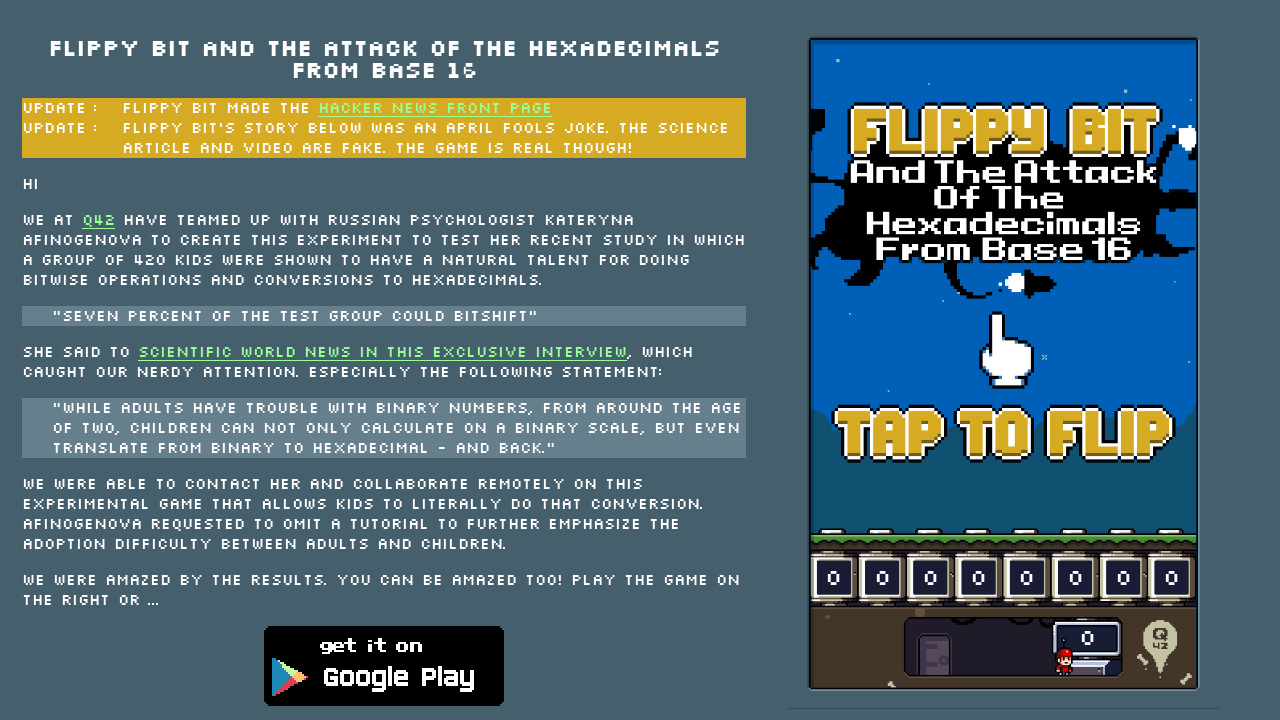

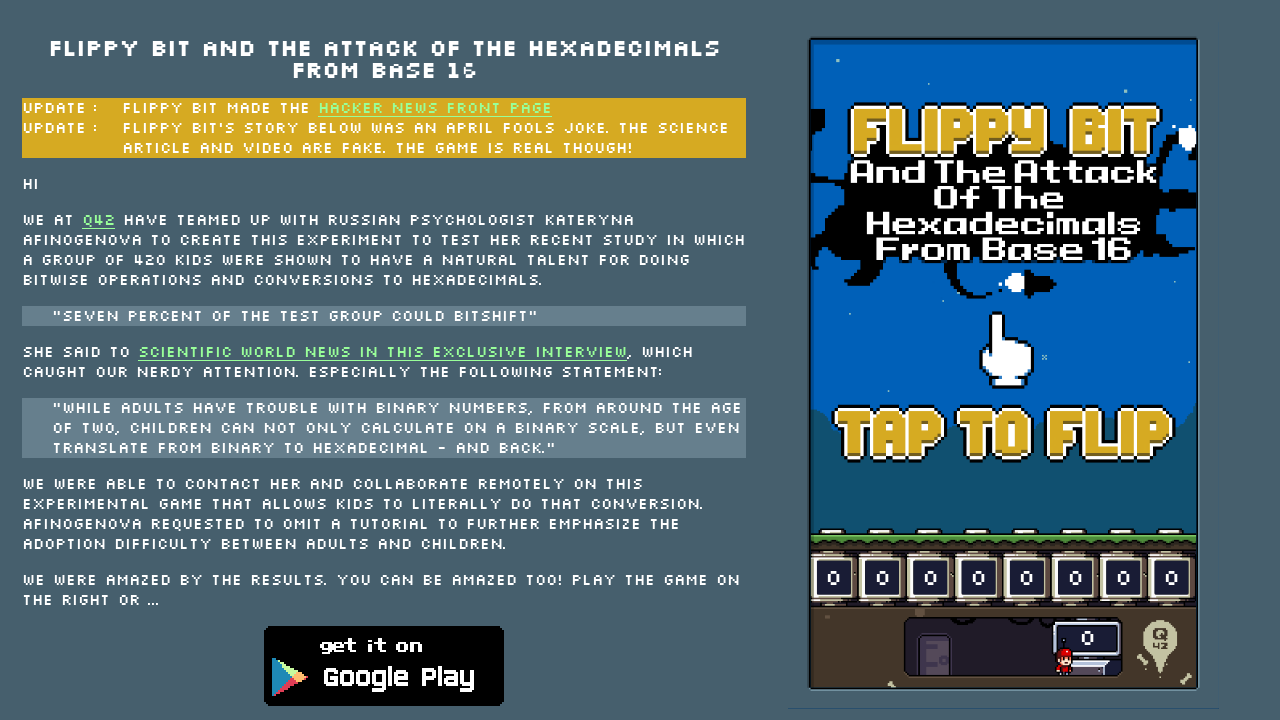